Tests JavaScript Prompt dialog by entering text and accepting it

Starting URL: https://the-internet.herokuapp.com/javascript_alerts

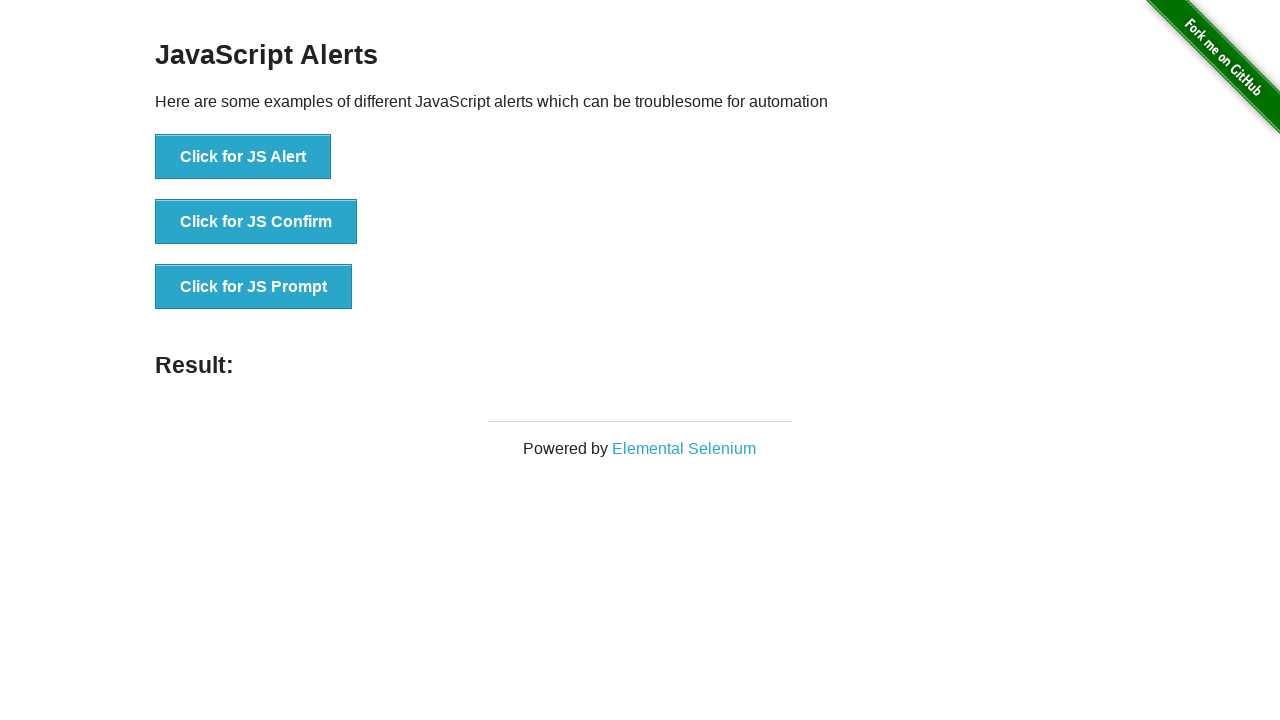

Set up dialog handler to accept prompt with text 'sample input text'
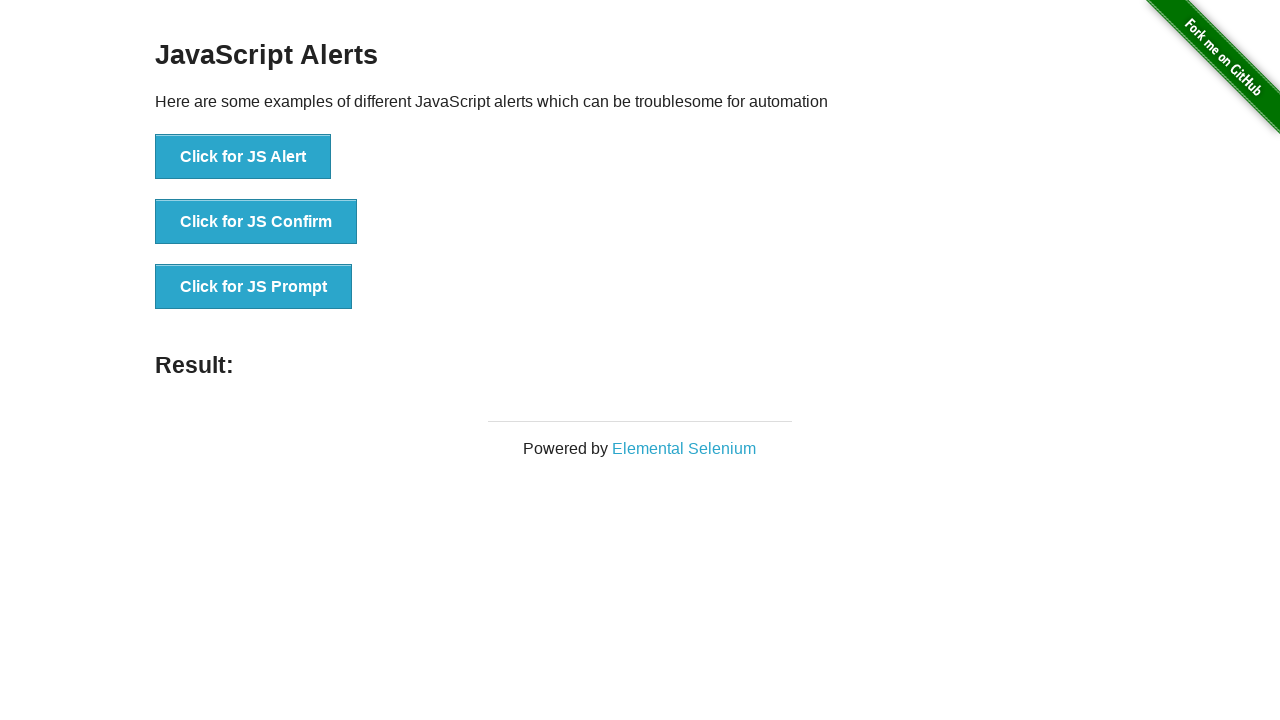

Clicked the JavaScript Prompt button at (254, 287) on #content > div > ul > li:nth-child(3) > button
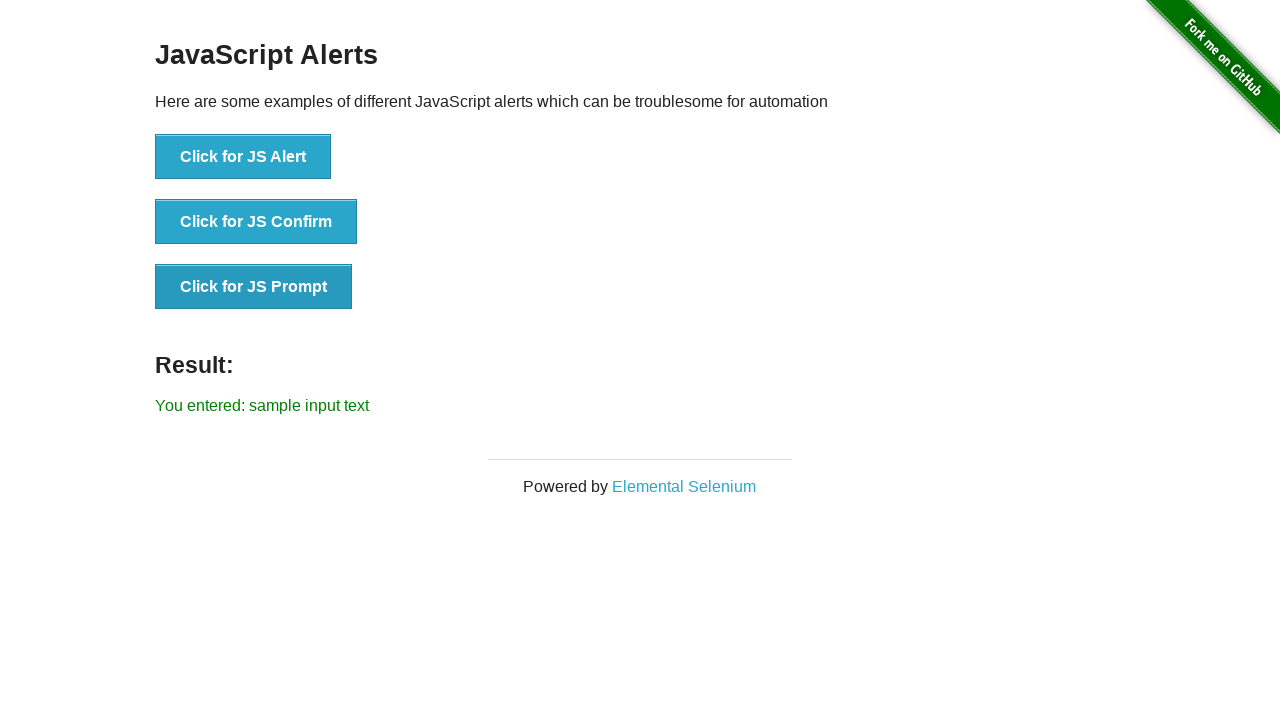

Result element loaded after prompt was accepted
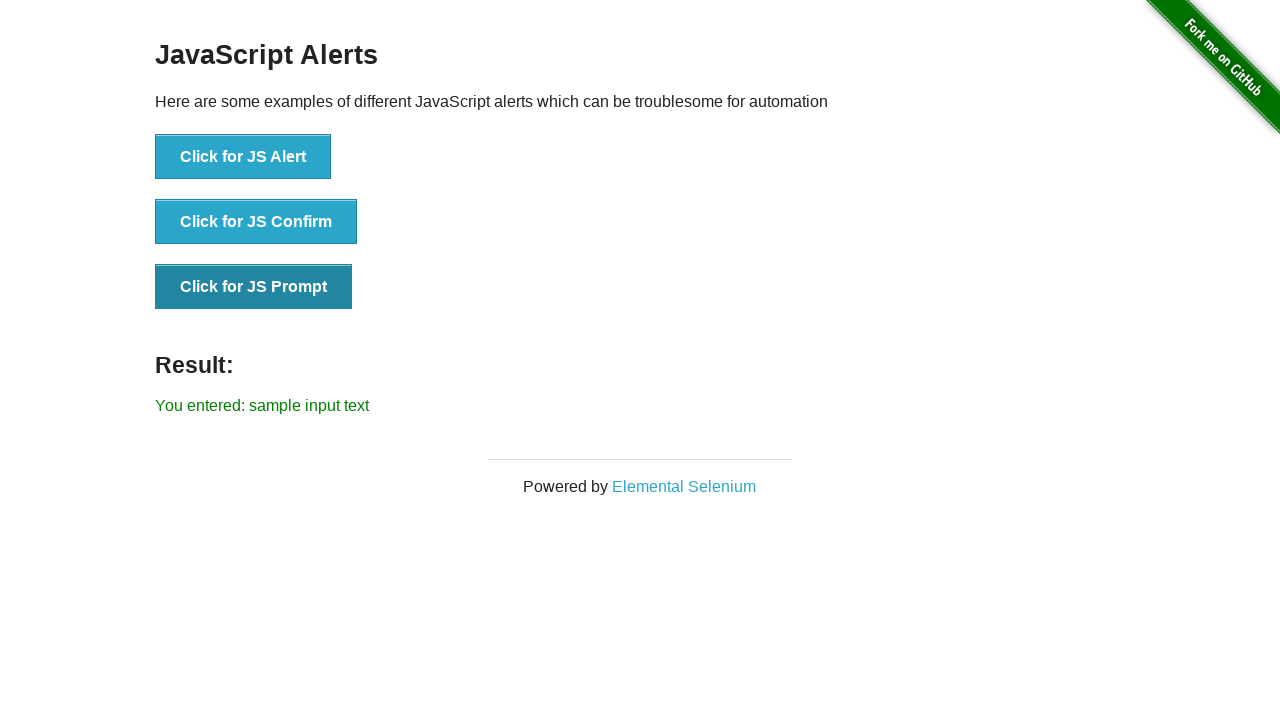

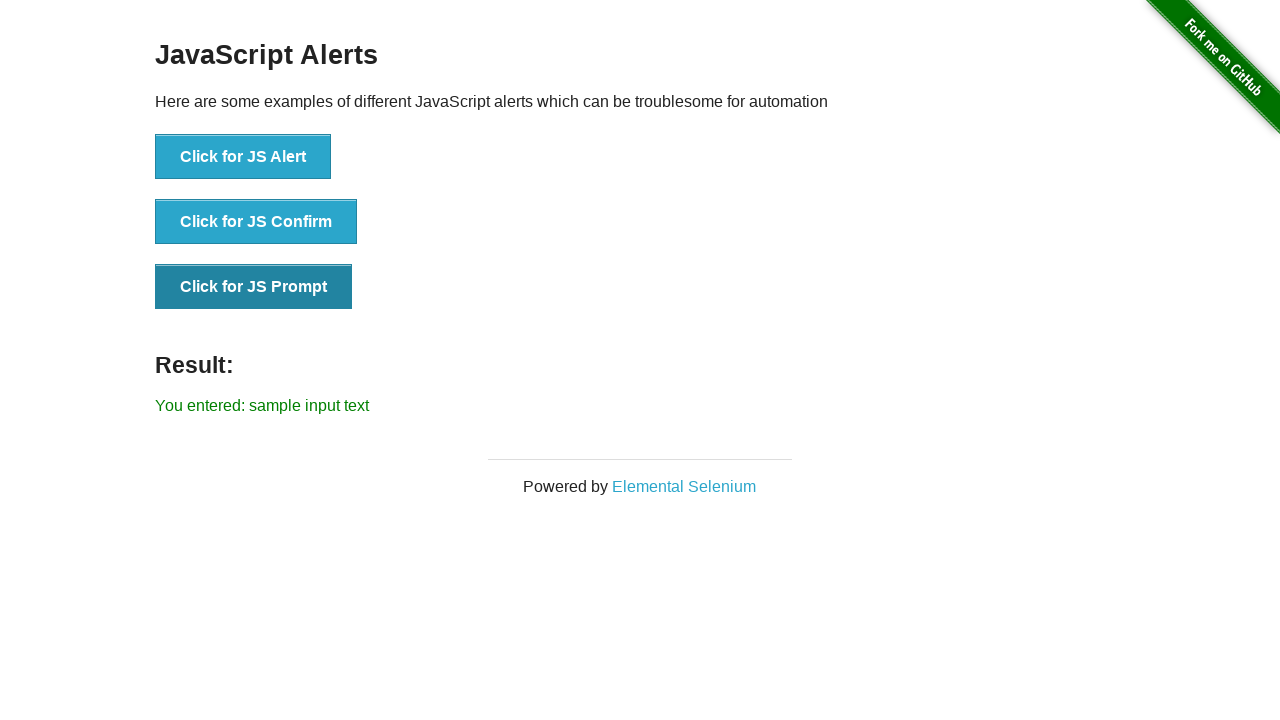